Tests that edits are cancelled when pressing Escape

Starting URL: https://demo.playwright.dev/todomvc

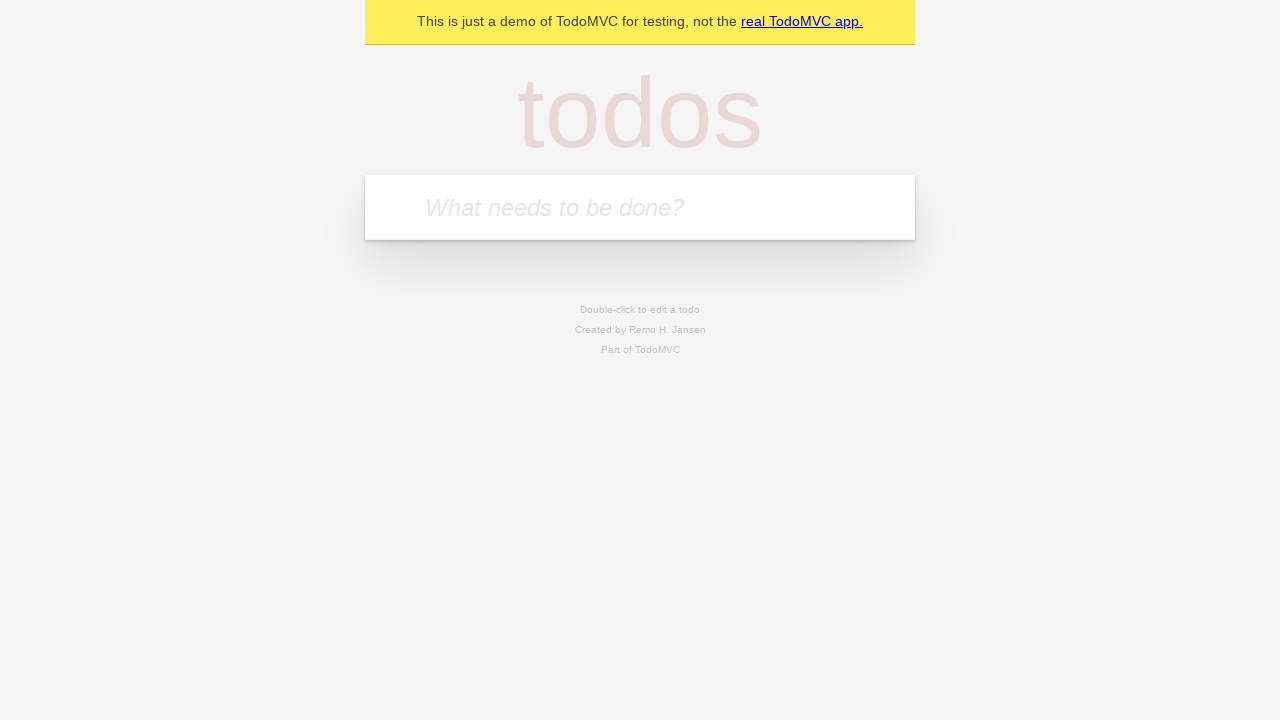

Filled new todo input with 'buy some cheese' on internal:attr=[placeholder="What needs to be done?"i]
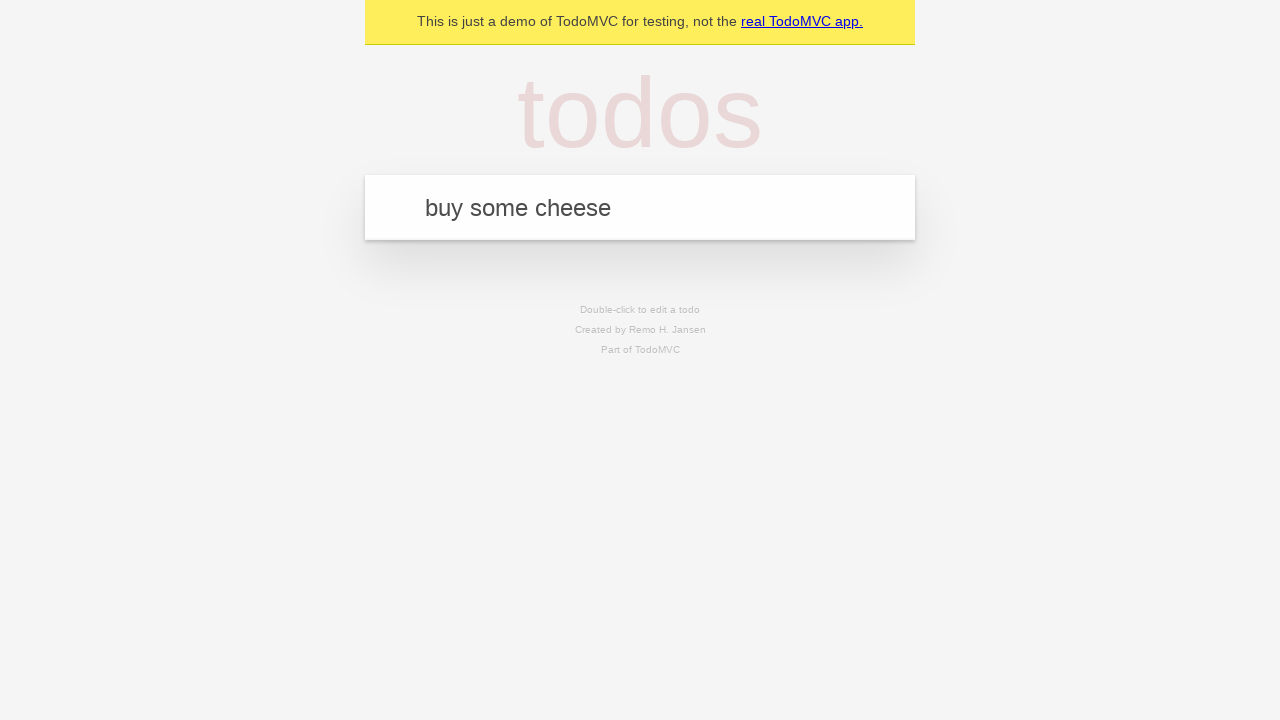

Pressed Enter to create todo 'buy some cheese' on internal:attr=[placeholder="What needs to be done?"i]
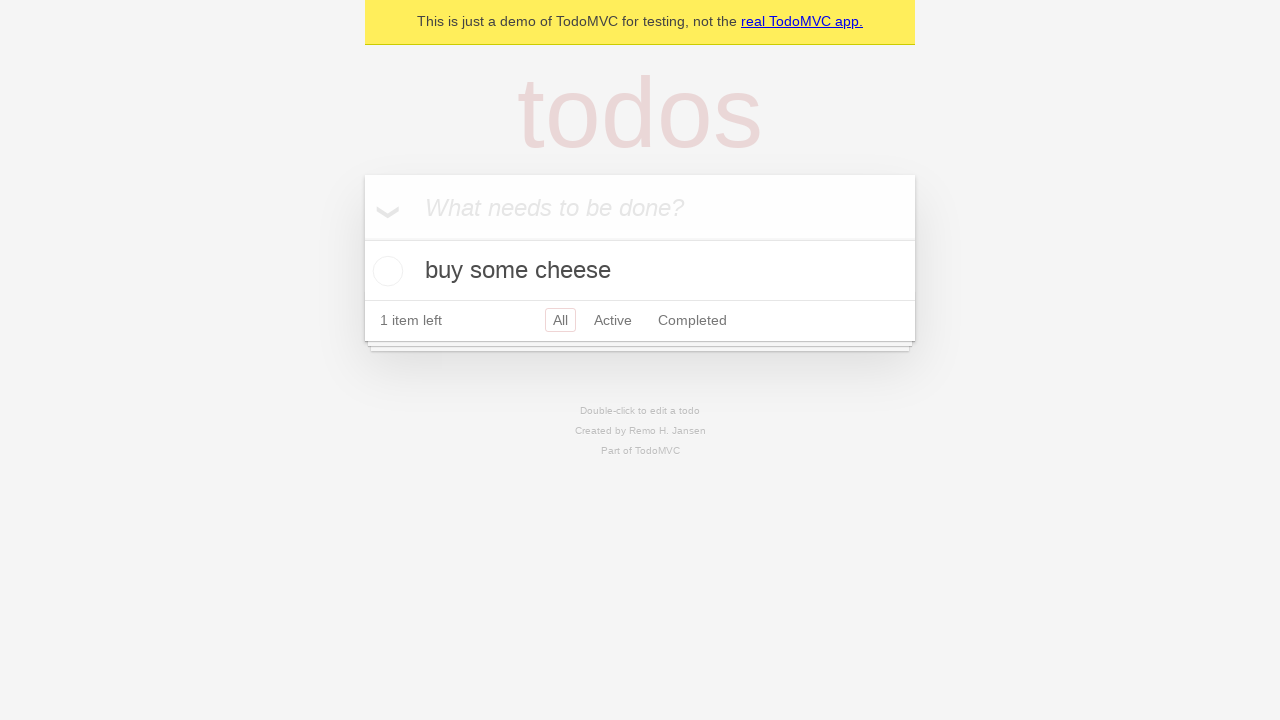

Filled new todo input with 'feed the cat' on internal:attr=[placeholder="What needs to be done?"i]
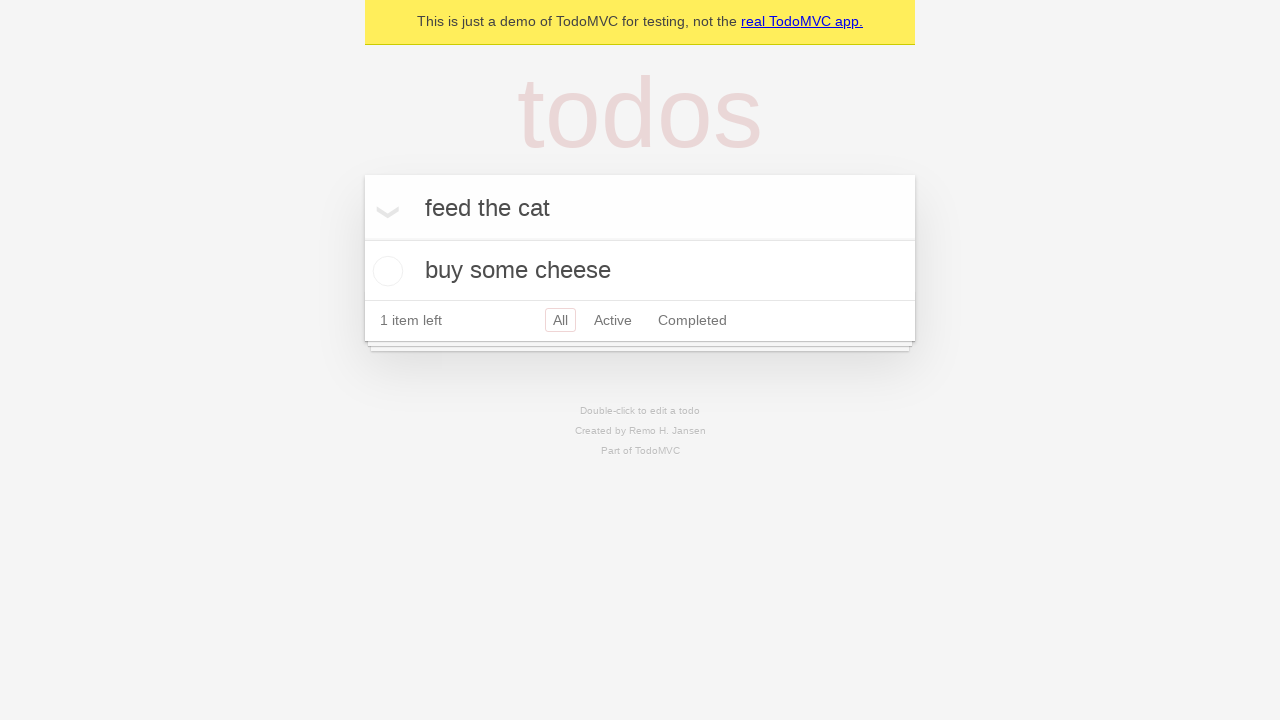

Pressed Enter to create todo 'feed the cat' on internal:attr=[placeholder="What needs to be done?"i]
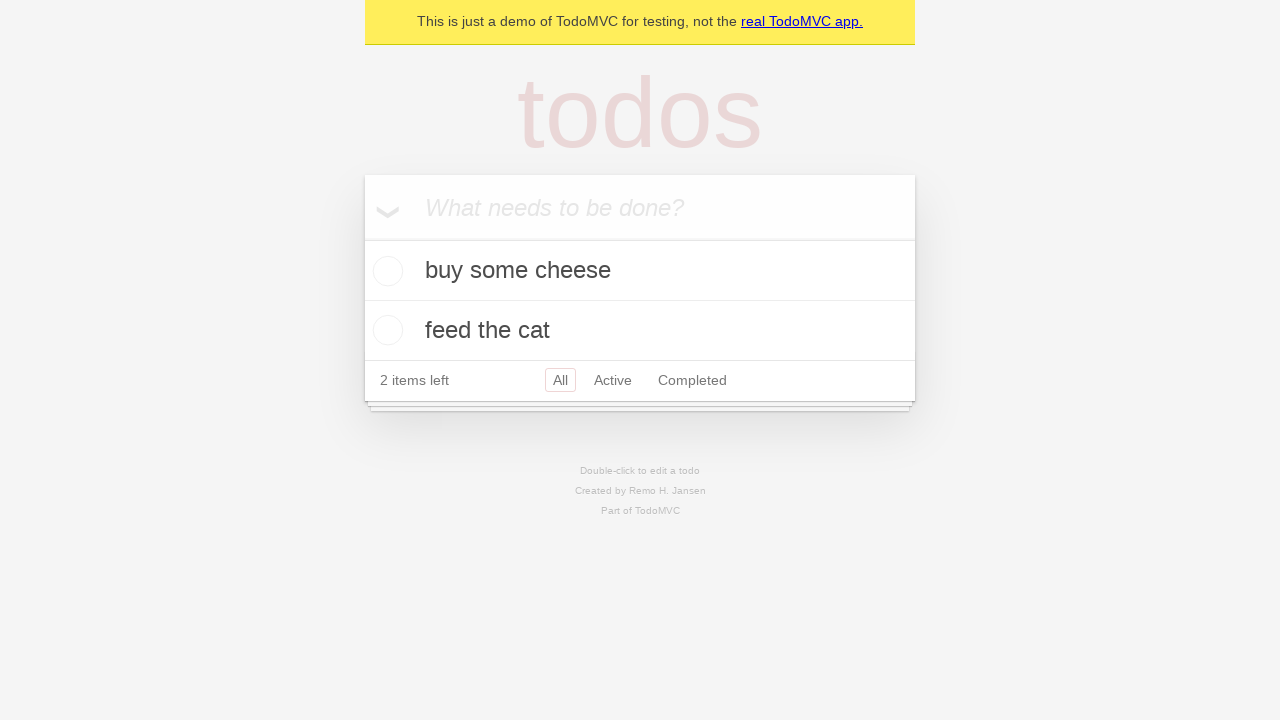

Filled new todo input with 'book a doctors appointment' on internal:attr=[placeholder="What needs to be done?"i]
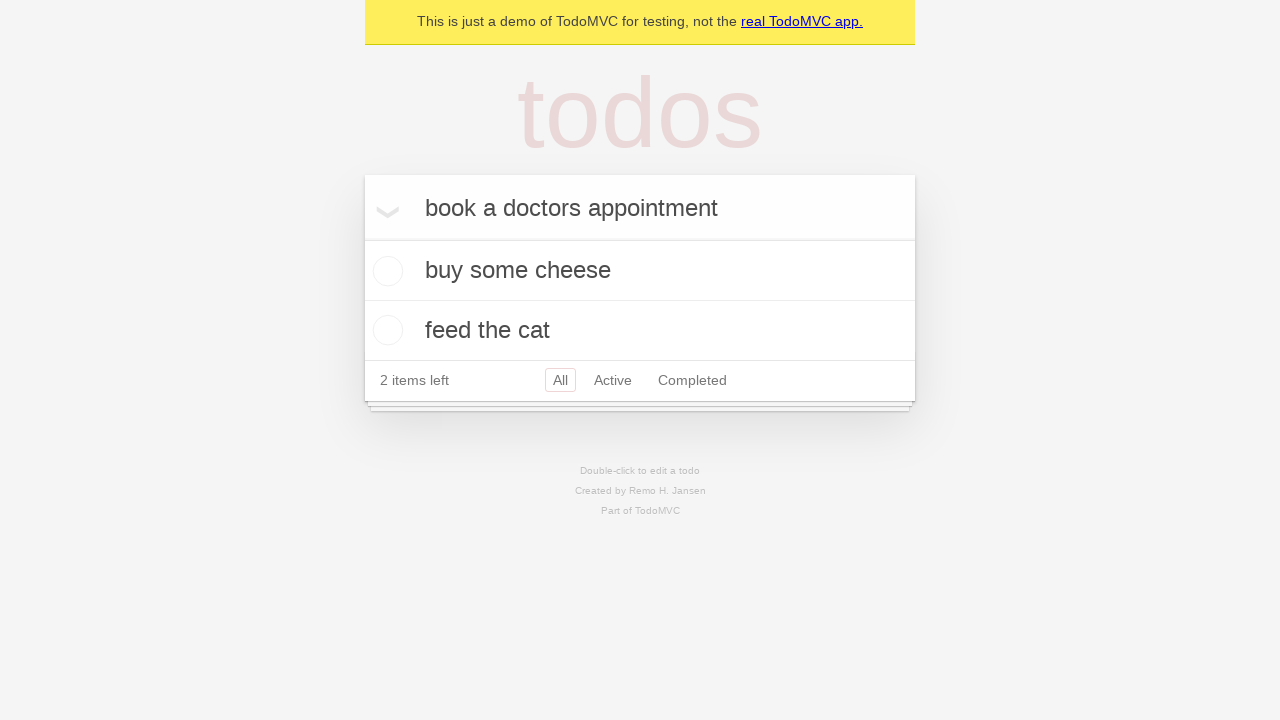

Pressed Enter to create todo 'book a doctors appointment' on internal:attr=[placeholder="What needs to be done?"i]
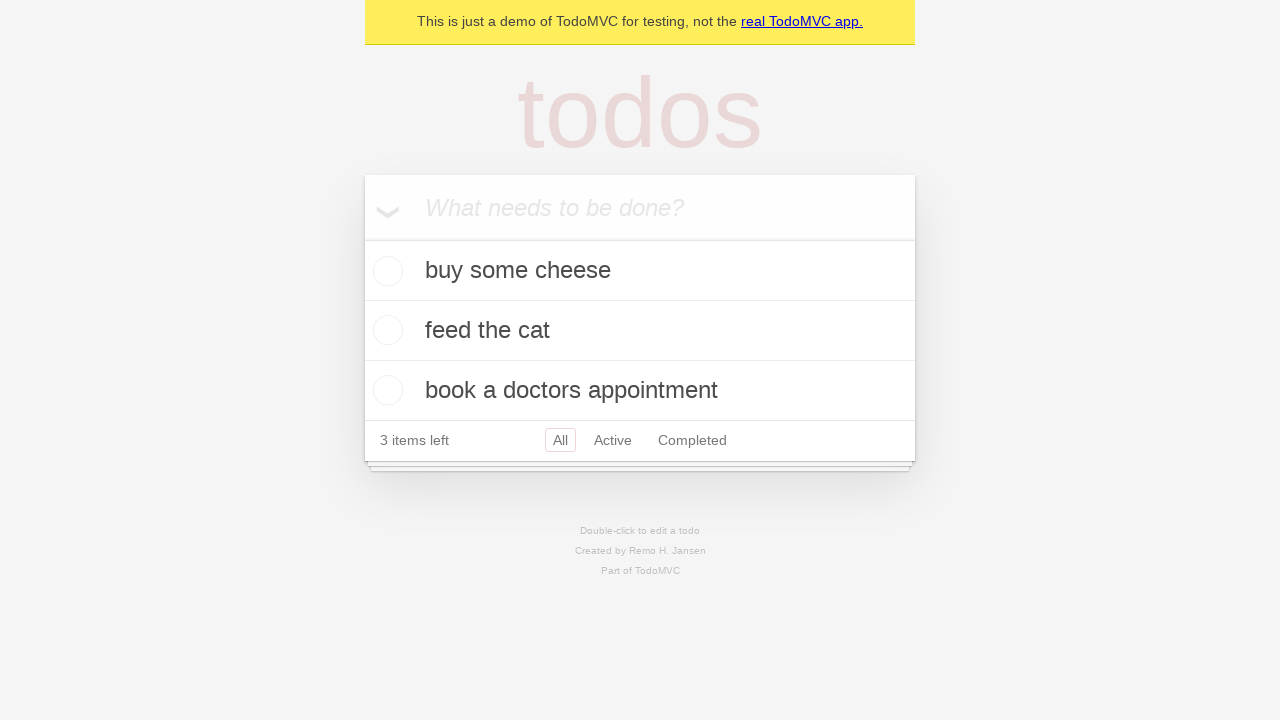

Double-clicked on second todo item to enter edit mode at (640, 331) on internal:testid=[data-testid="todo-item"s] >> nth=1
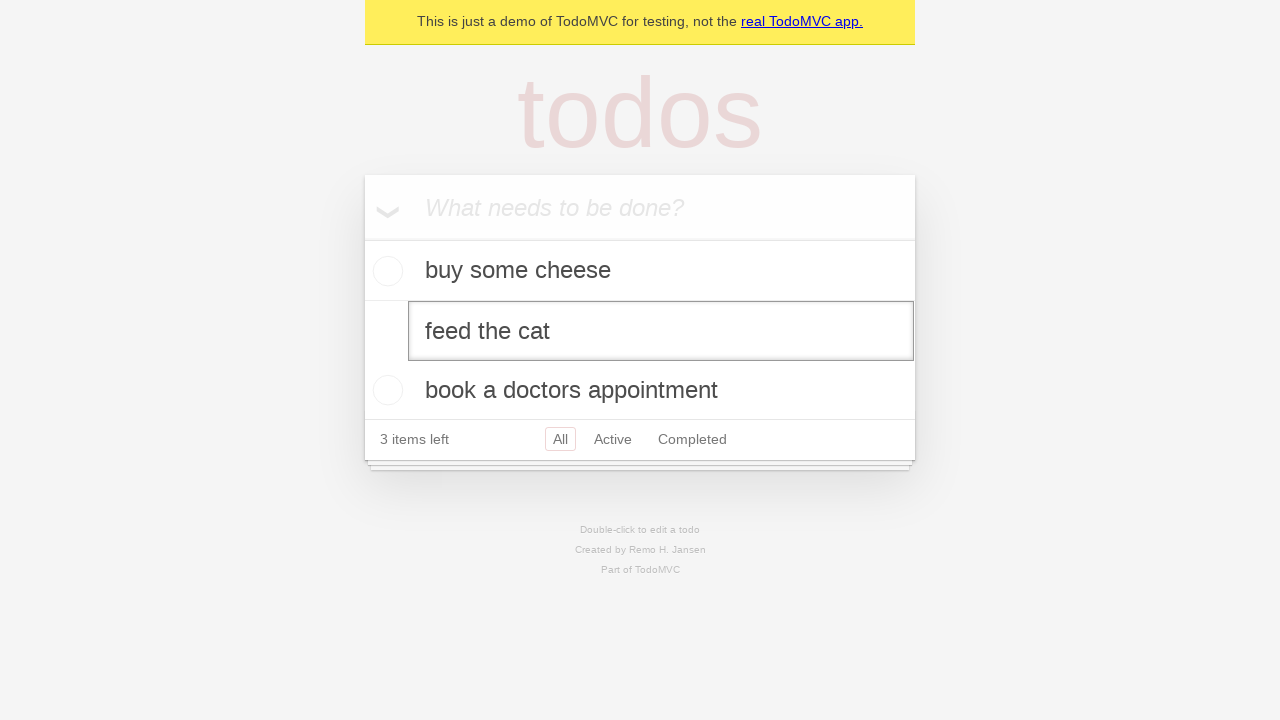

Filled edit field with 'buy some sausages' on internal:testid=[data-testid="todo-item"s] >> nth=1 >> internal:role=textbox[nam
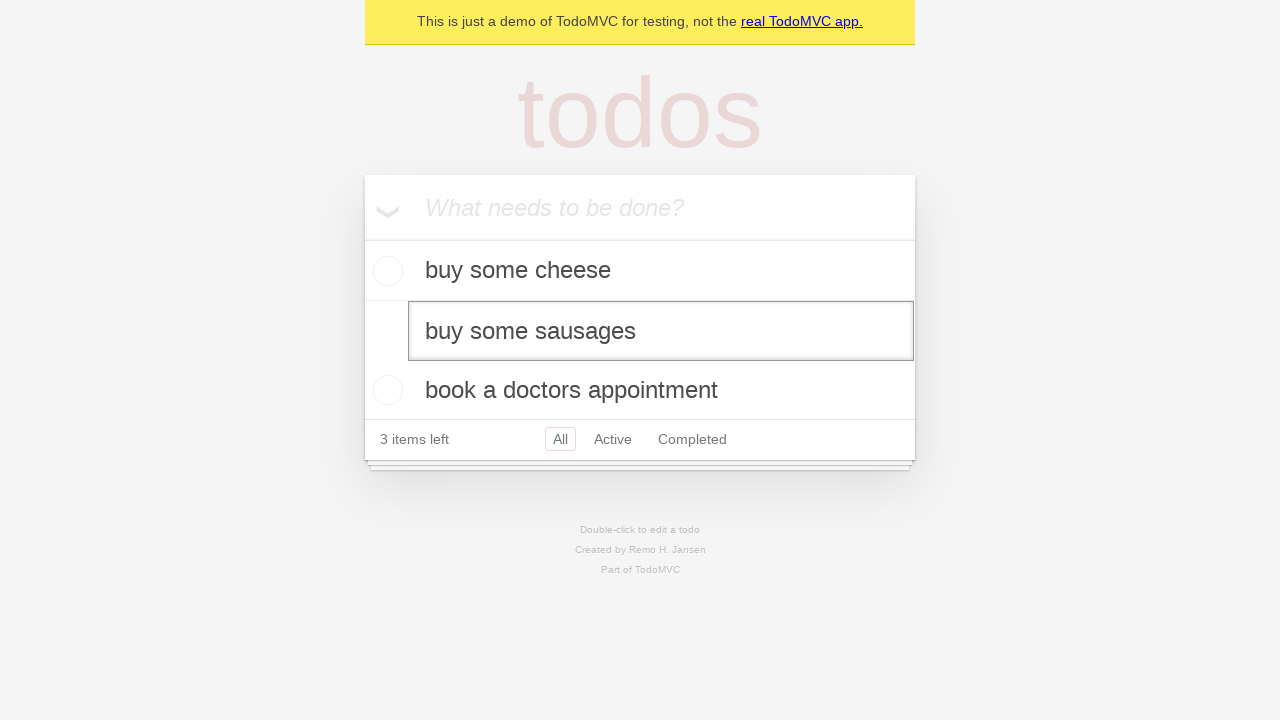

Pressed Escape to cancel edit on internal:testid=[data-testid="todo-item"s] >> nth=1 >> internal:role=textbox[nam
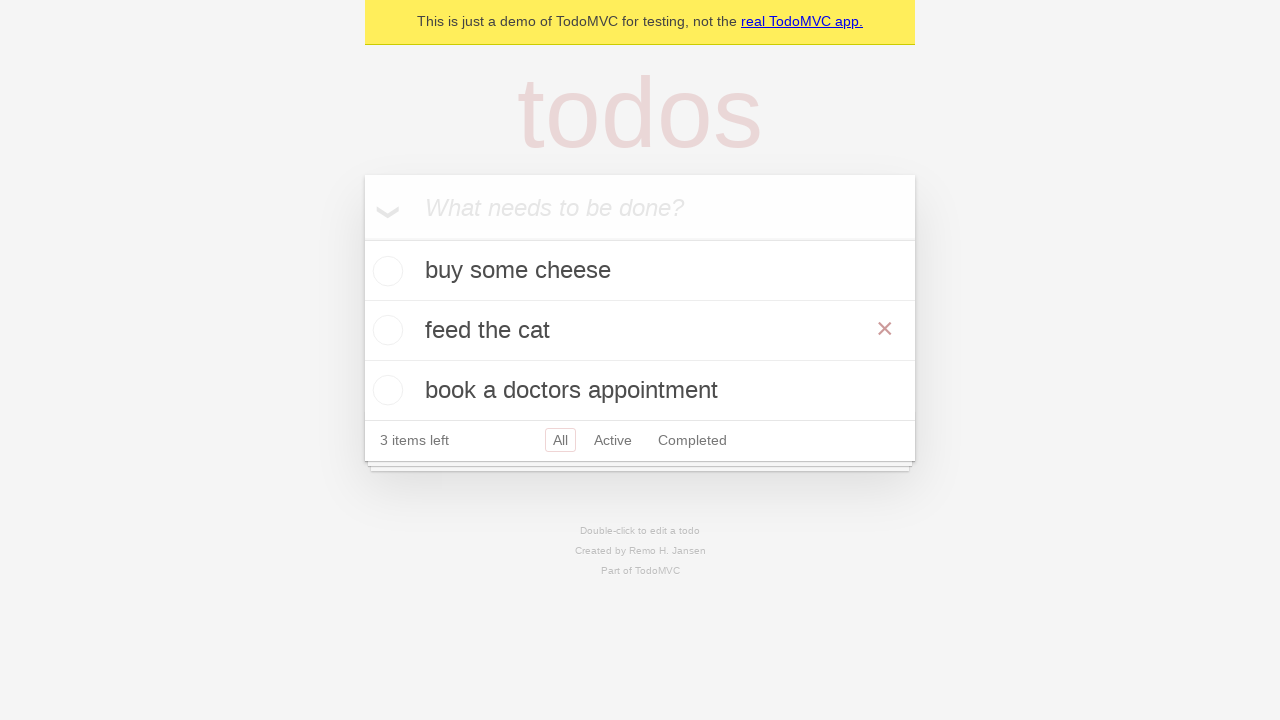

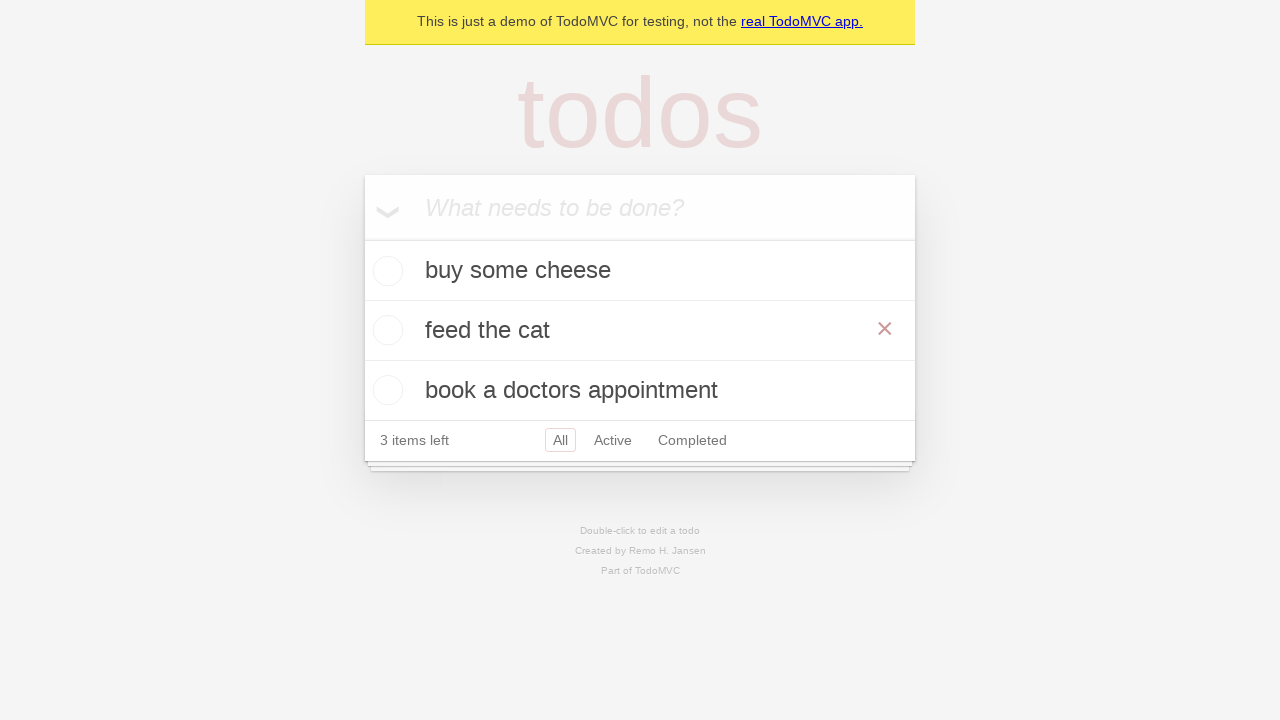